Tests that the Clear completed button displays correct text after marking an item complete

Starting URL: https://demo.playwright.dev/todomvc

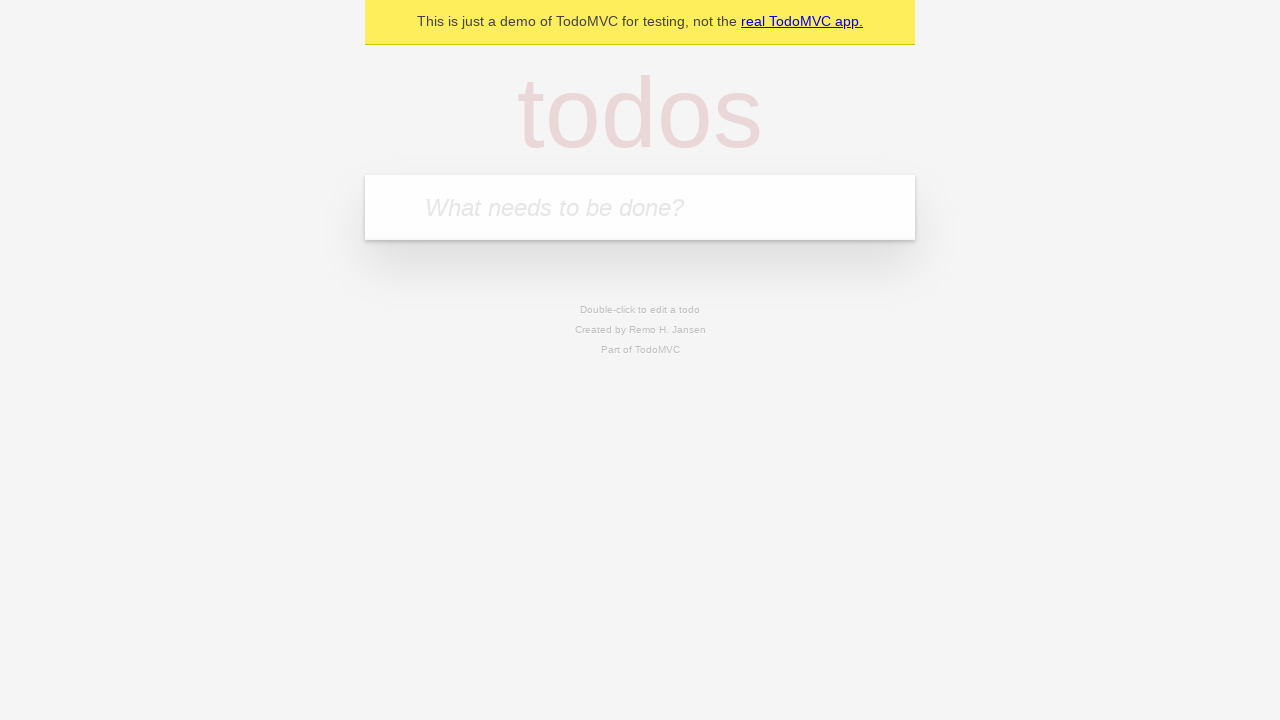

Filled todo input with 'buy some cheese' on internal:attr=[placeholder="What needs to be done?"i]
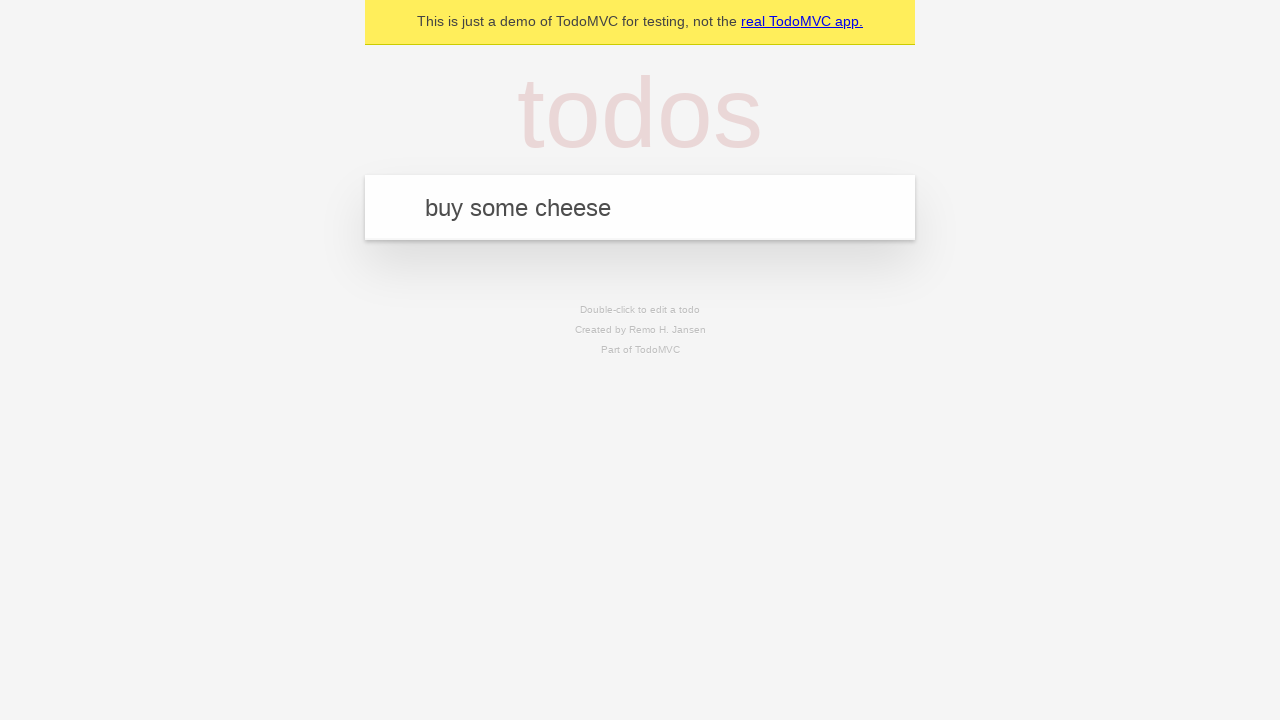

Pressed Enter to add 'buy some cheese' todo on internal:attr=[placeholder="What needs to be done?"i]
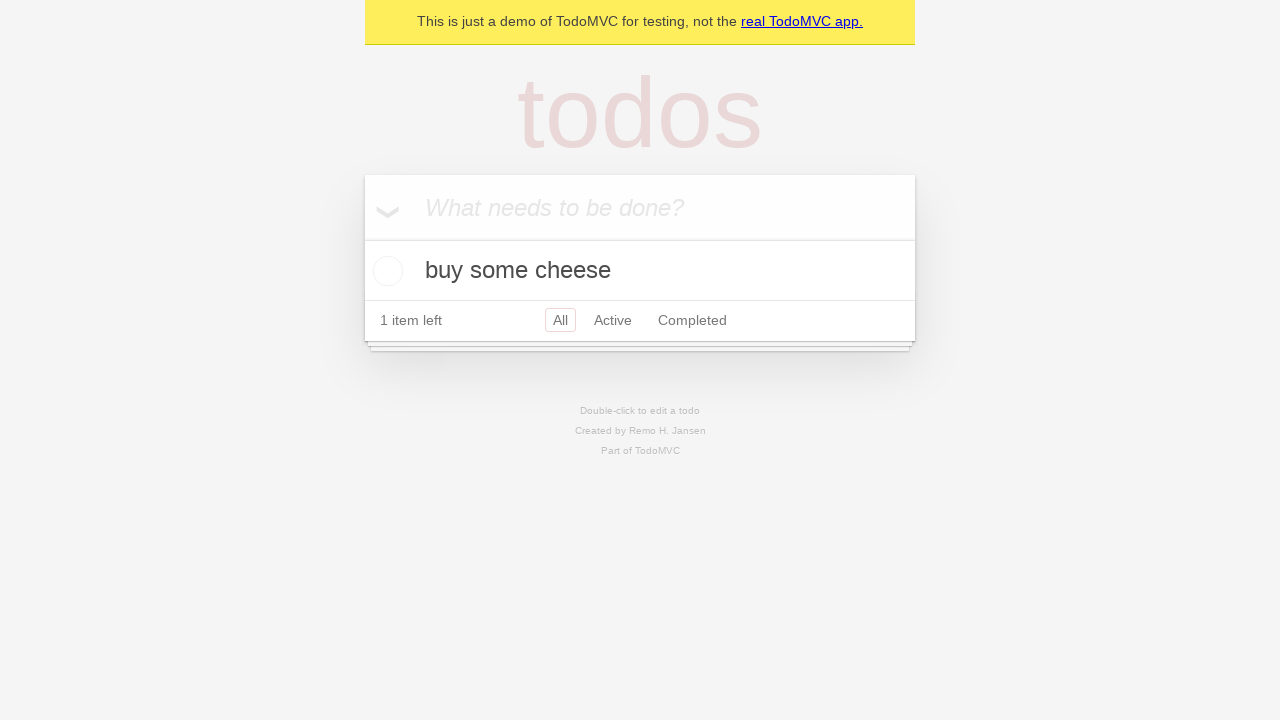

Filled todo input with 'feed the cat' on internal:attr=[placeholder="What needs to be done?"i]
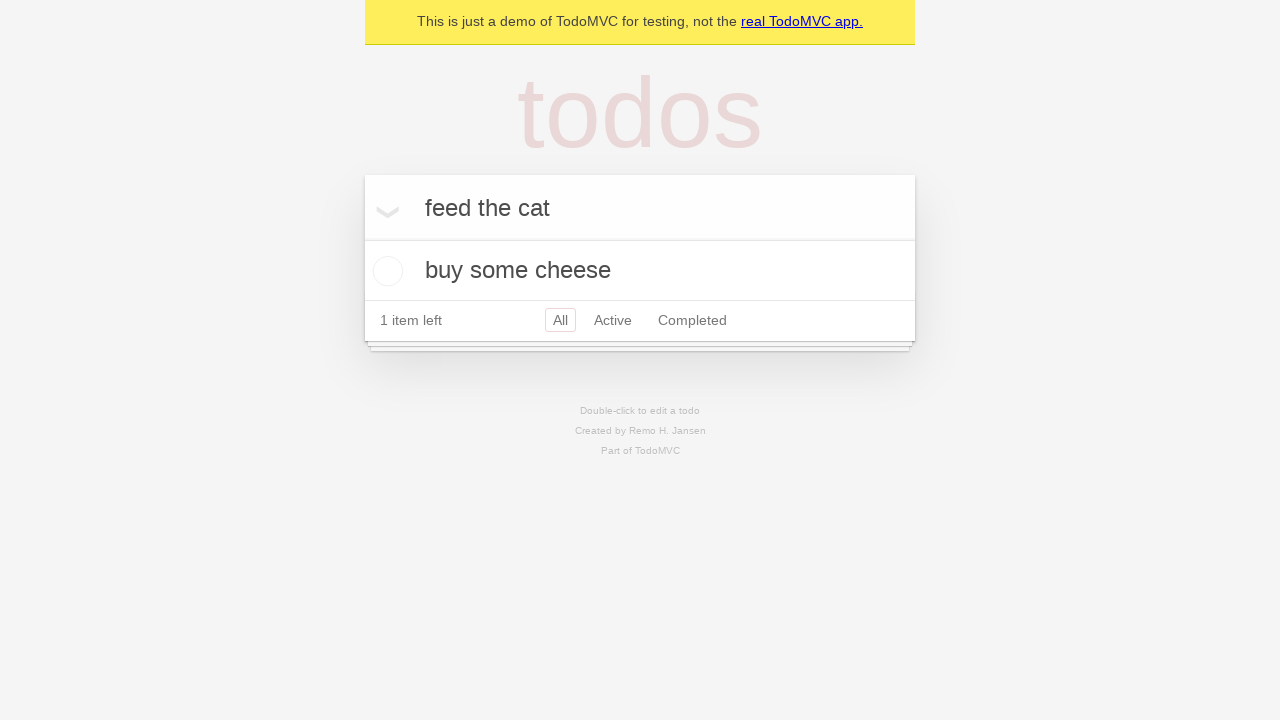

Pressed Enter to add 'feed the cat' todo on internal:attr=[placeholder="What needs to be done?"i]
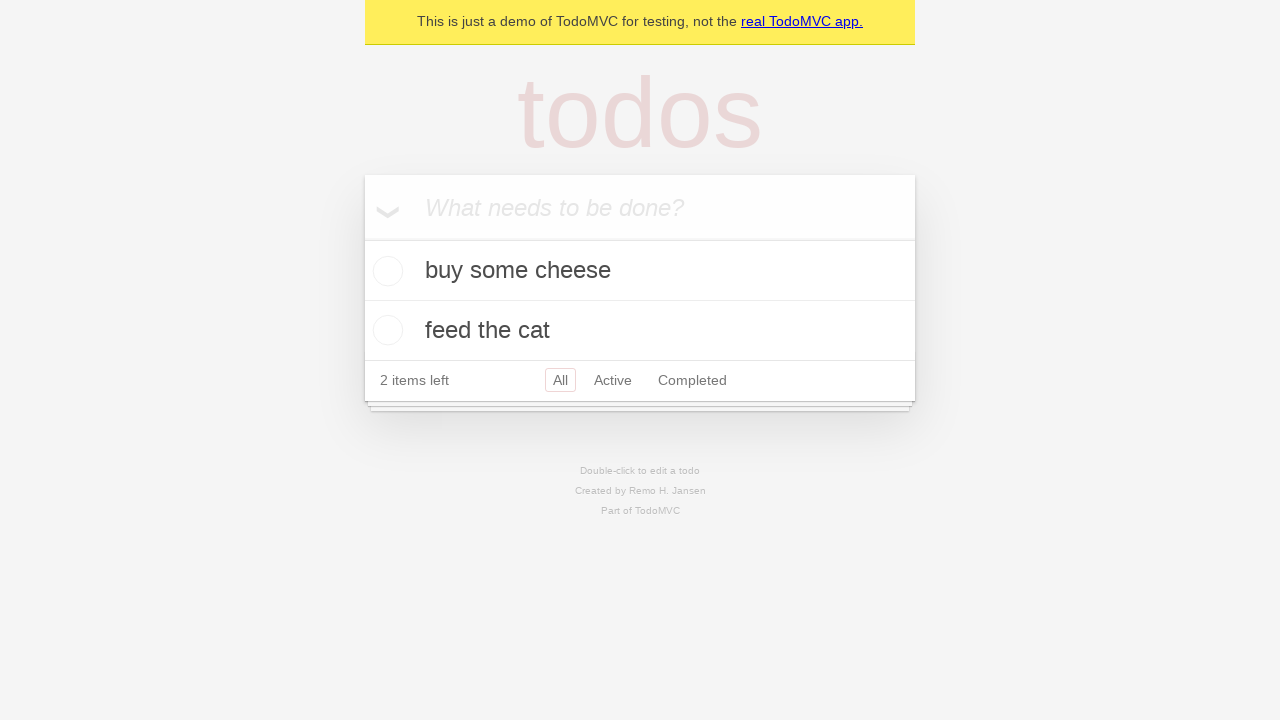

Filled todo input with 'book a doctors appointment' on internal:attr=[placeholder="What needs to be done?"i]
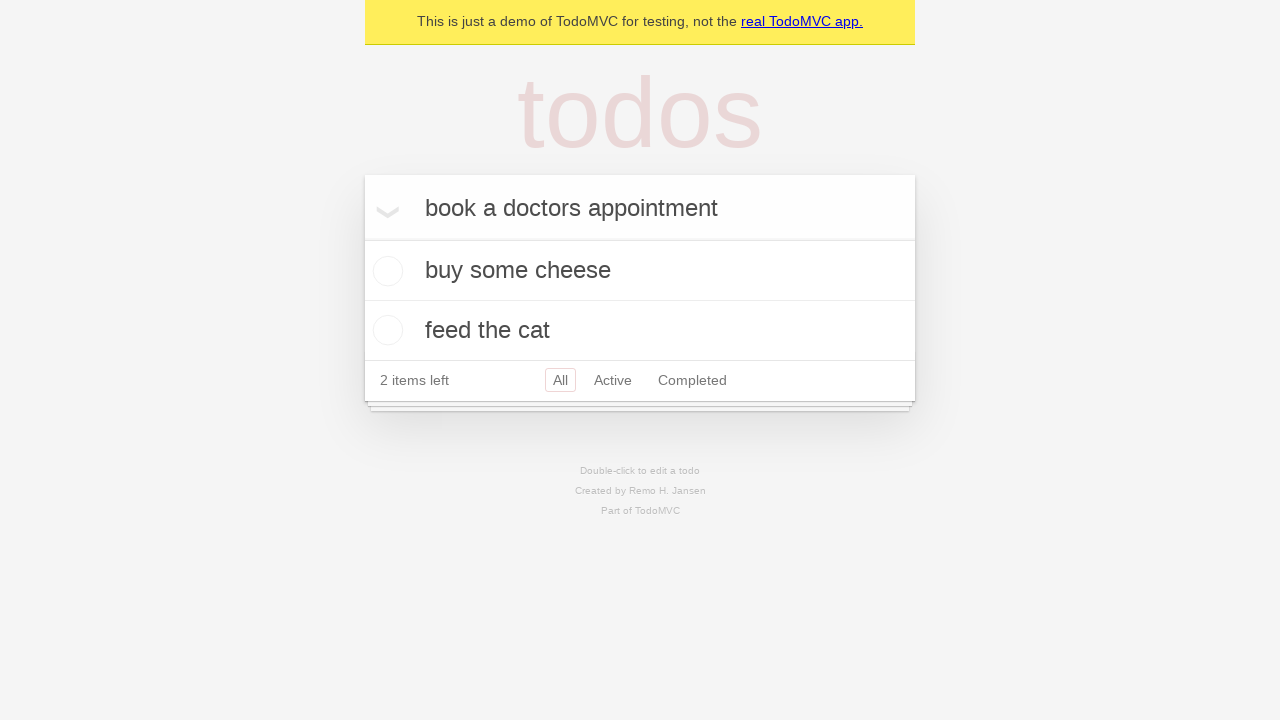

Pressed Enter to add 'book a doctors appointment' todo on internal:attr=[placeholder="What needs to be done?"i]
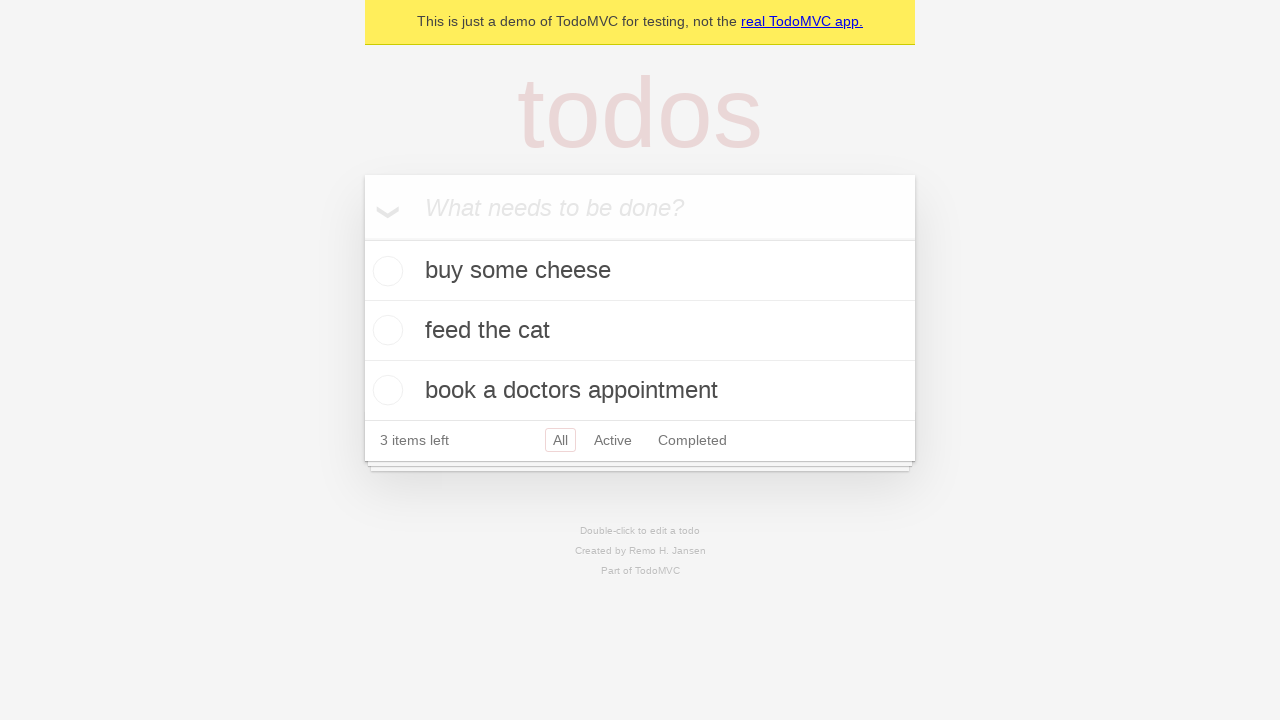

Marked first todo item as complete at (385, 271) on .todo-list li .toggle >> nth=0
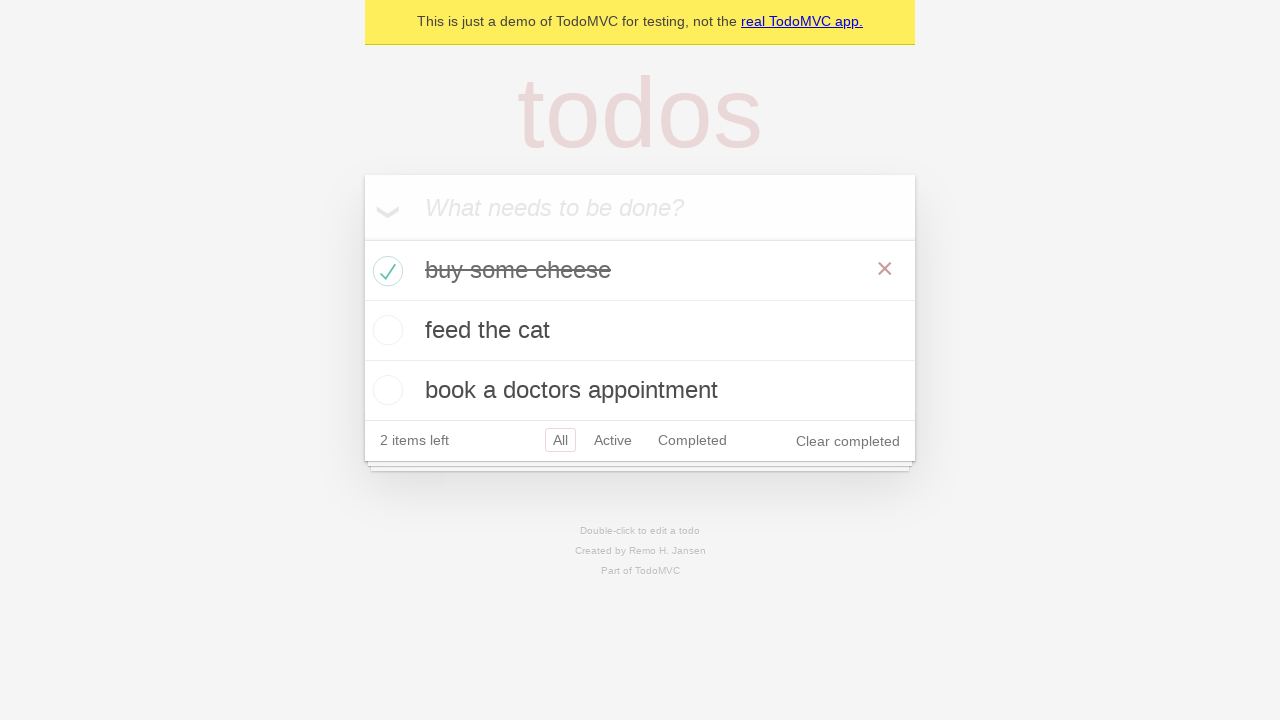

Verified 'Clear completed' button is visible and displays correct text
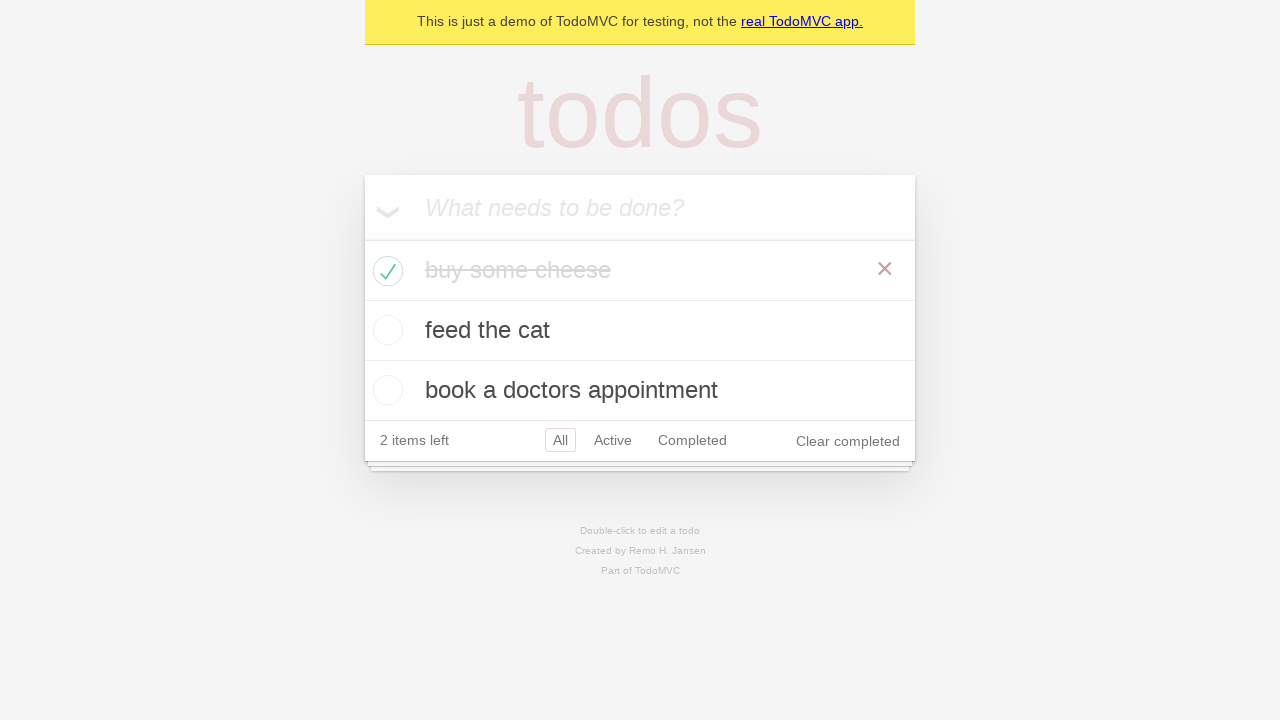

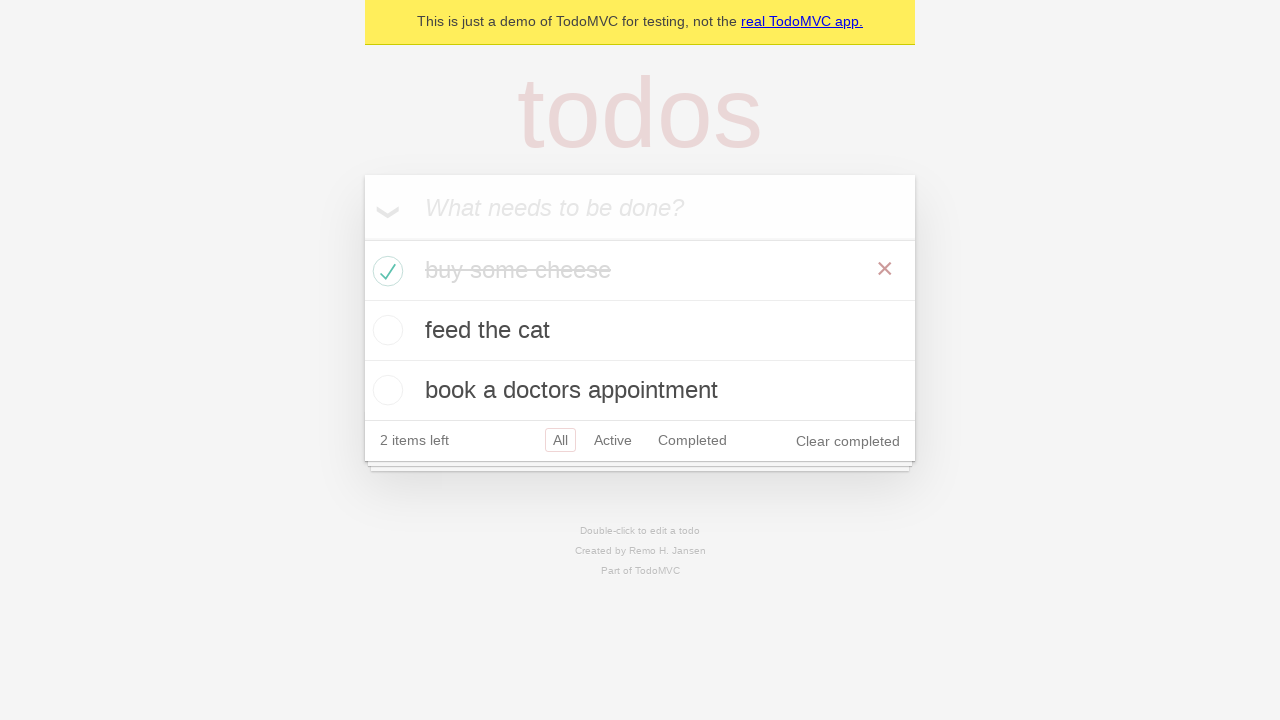